Tests drag and drop functionality on jQuery UI demo page by dragging an element from source to target location

Starting URL: https://jqueryui.com/droppable/

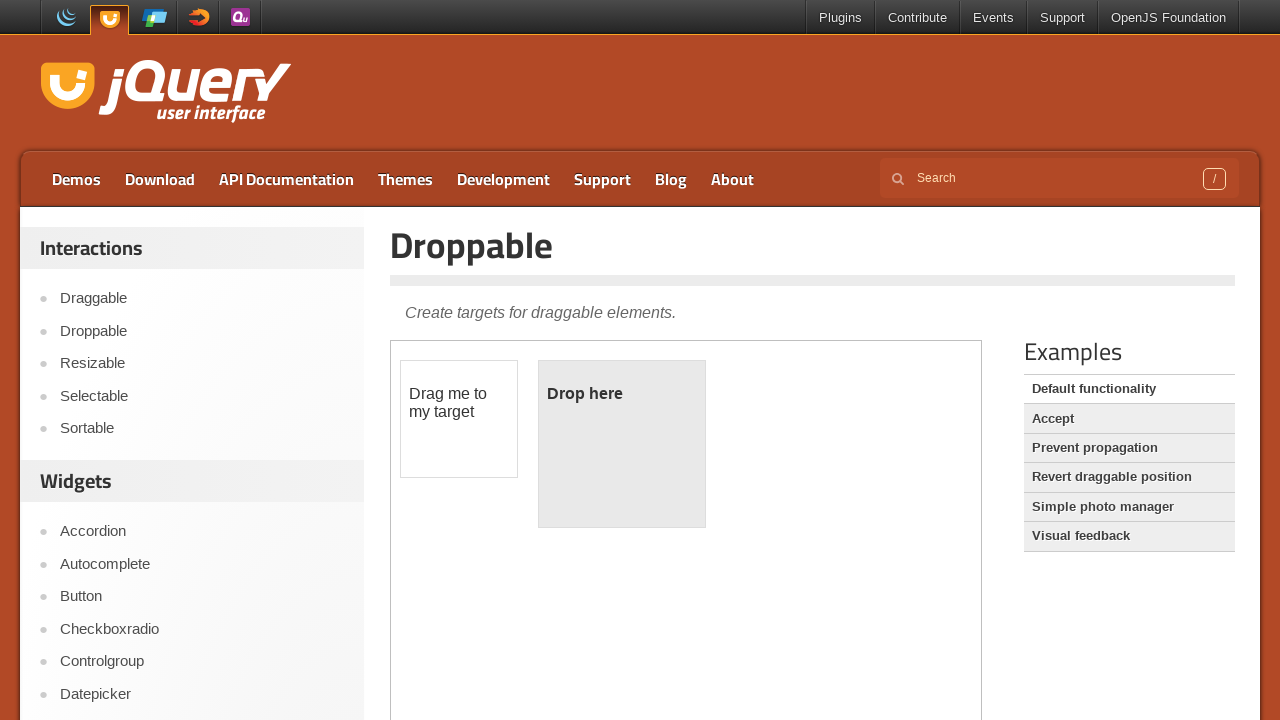

Located iframe containing drag and drop demo
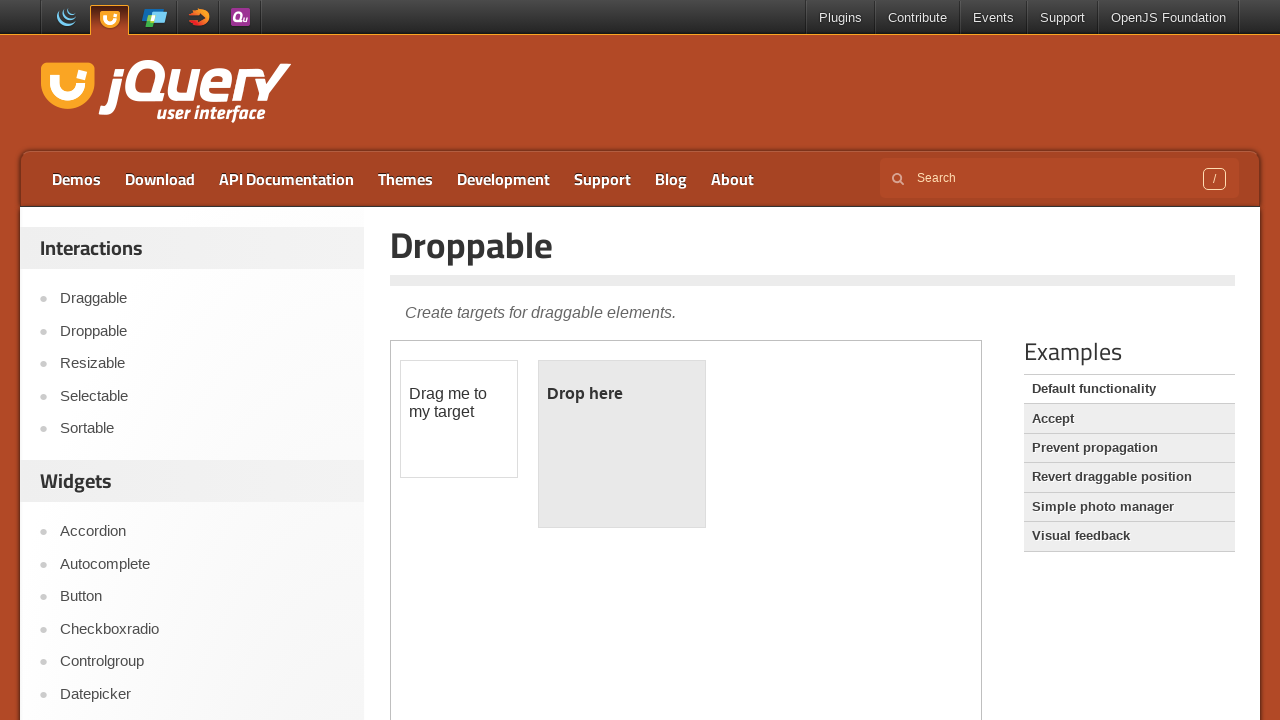

Located draggable element
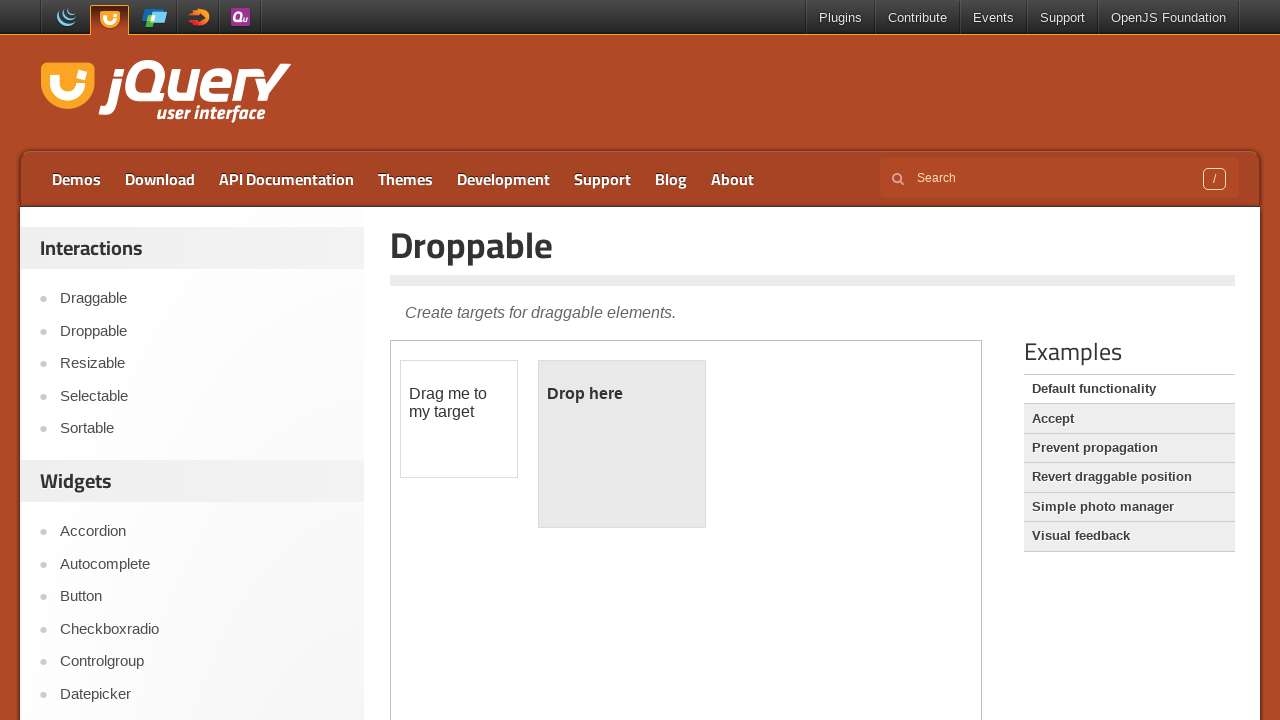

Located droppable target element
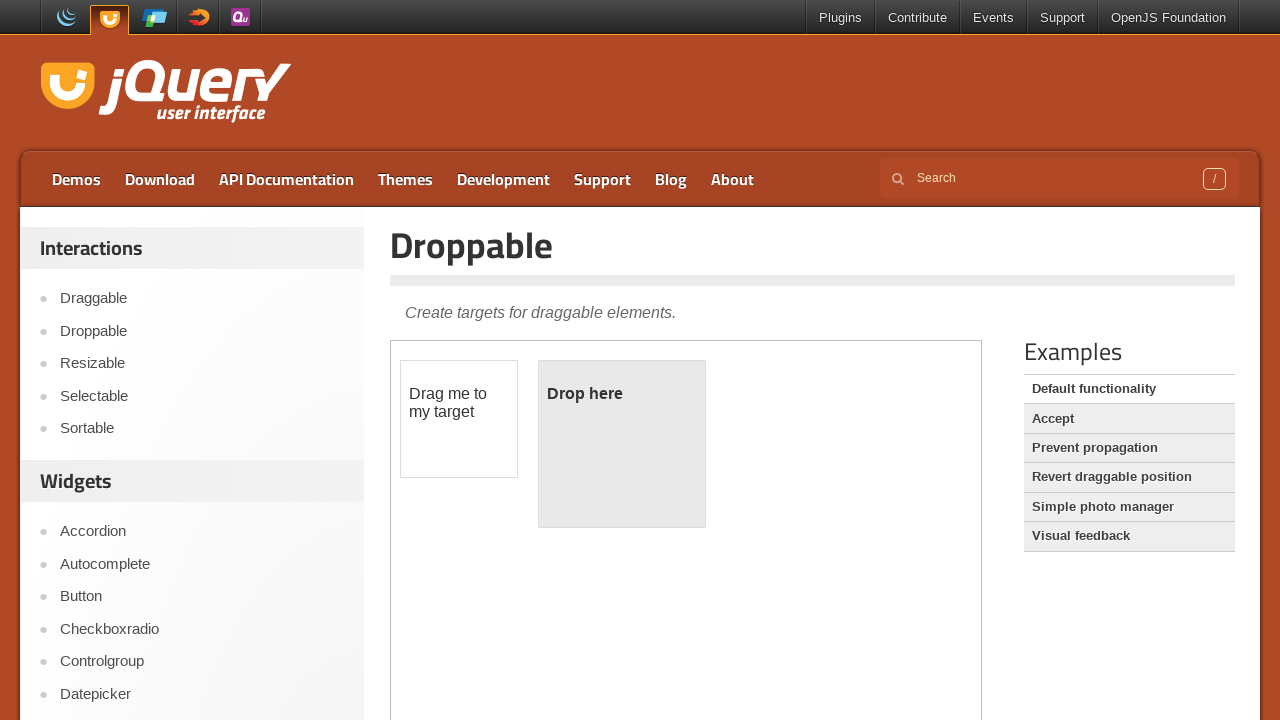

Retrieved text before drop: 'Drop here'
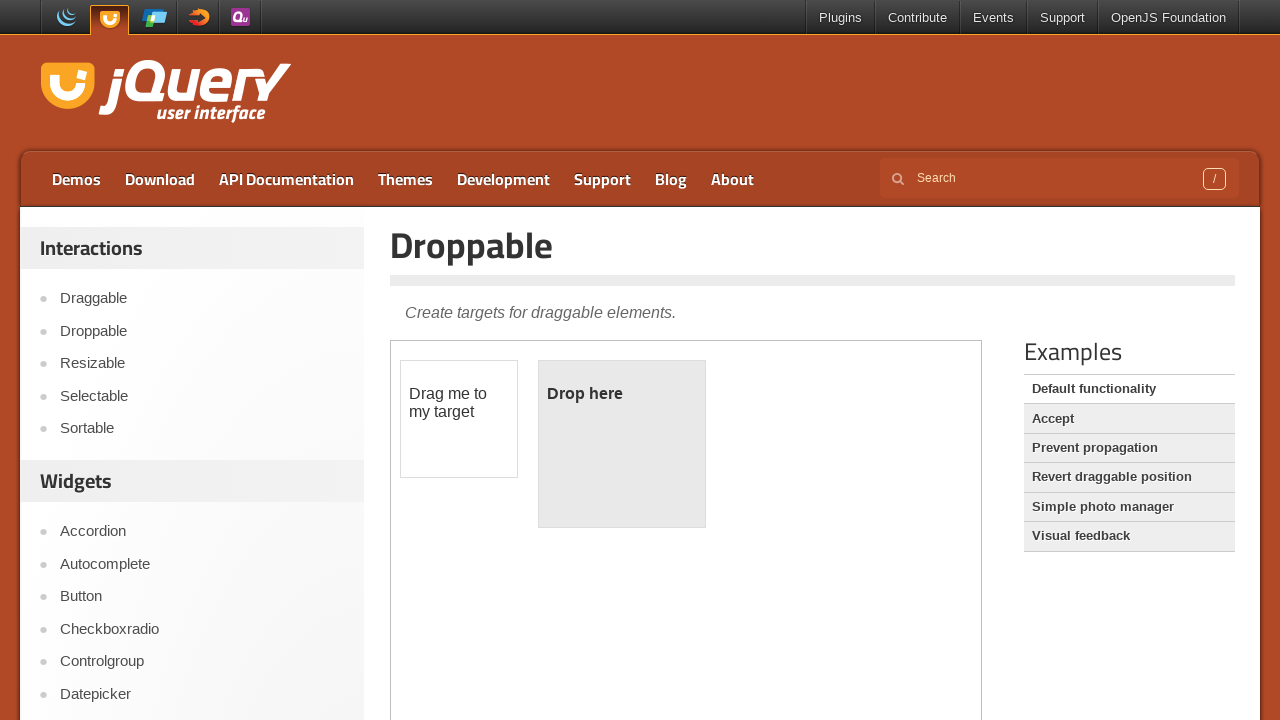

Dragged element from source to droppable target at (622, 444)
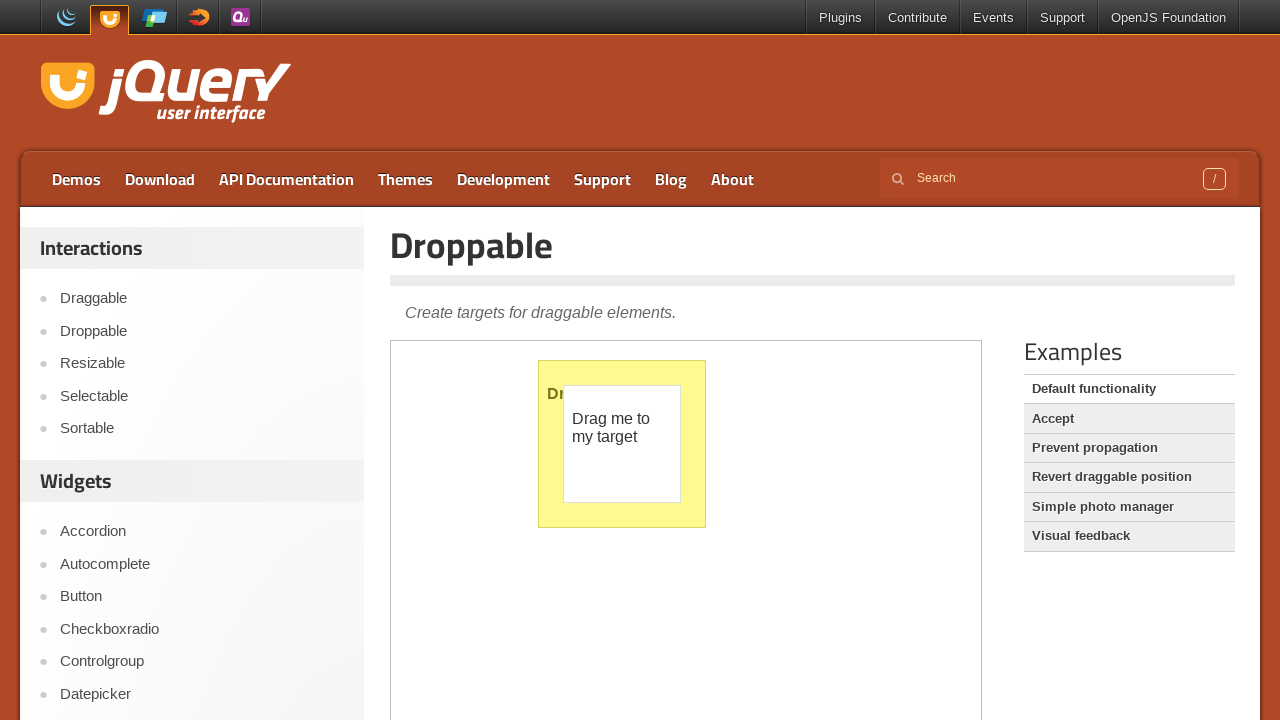

Retrieved text after drop: 'Dropped!'
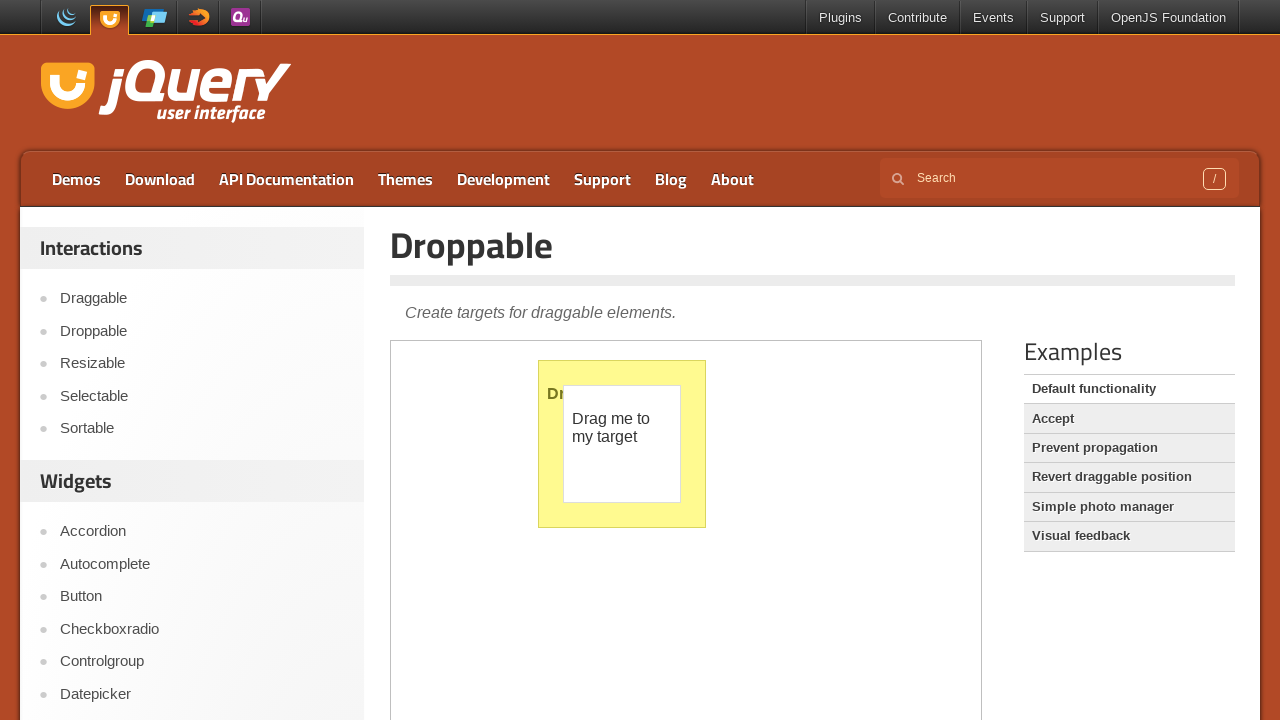

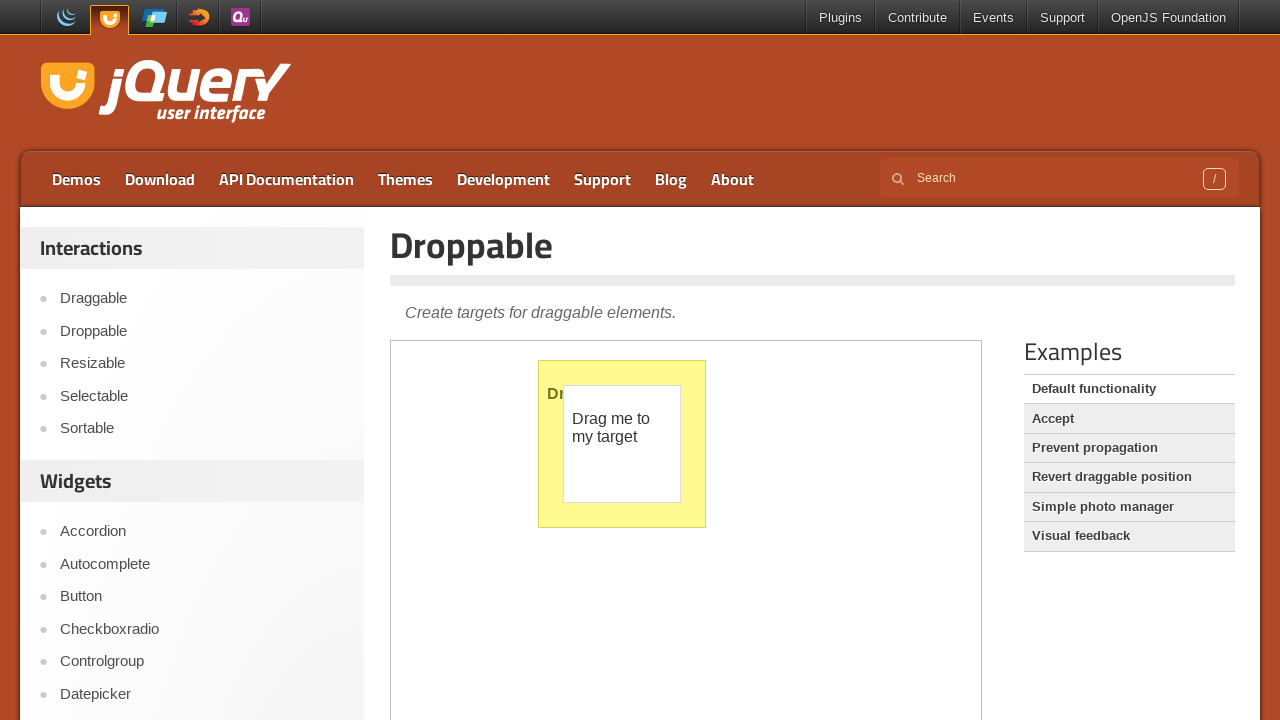